Tests deleting an item from the shopping cart by first adding an item, then navigating to cart and clicking delete, verifying the price changes

Starting URL: https://www.demoblaze.com/

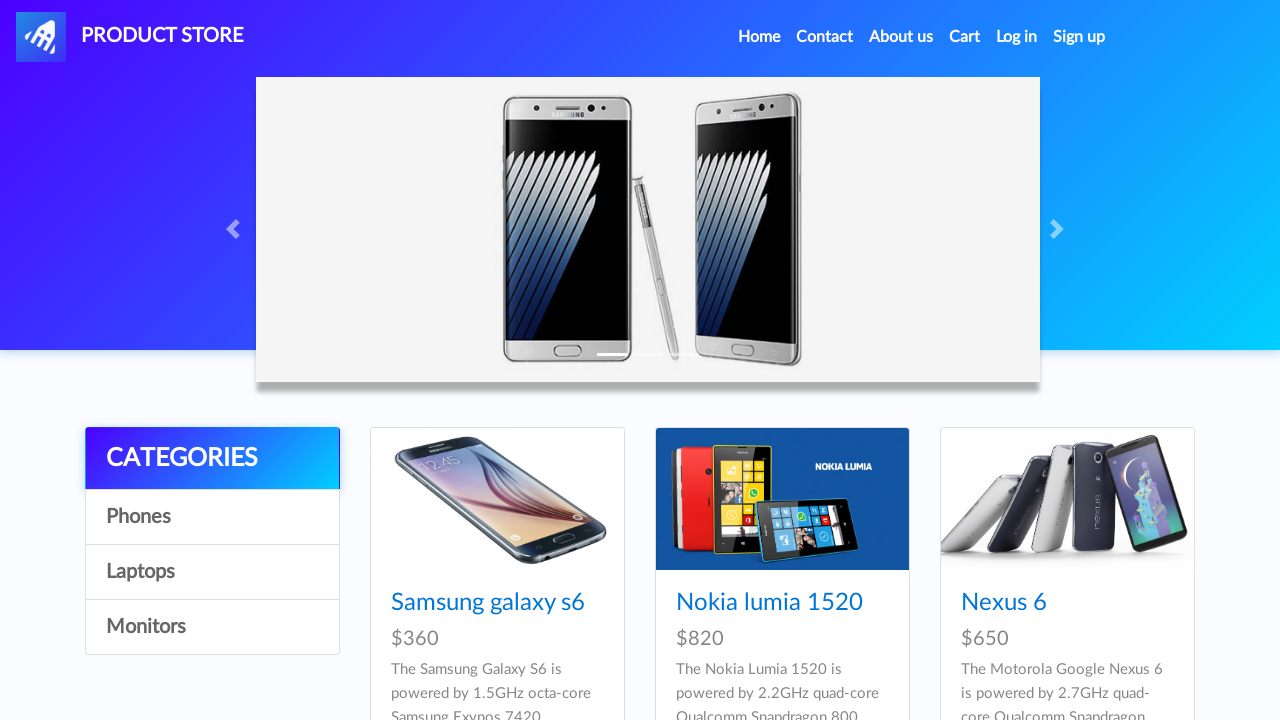

Clicked Home link at (759, 37) on xpath=//a[contains(text(),'Home')]
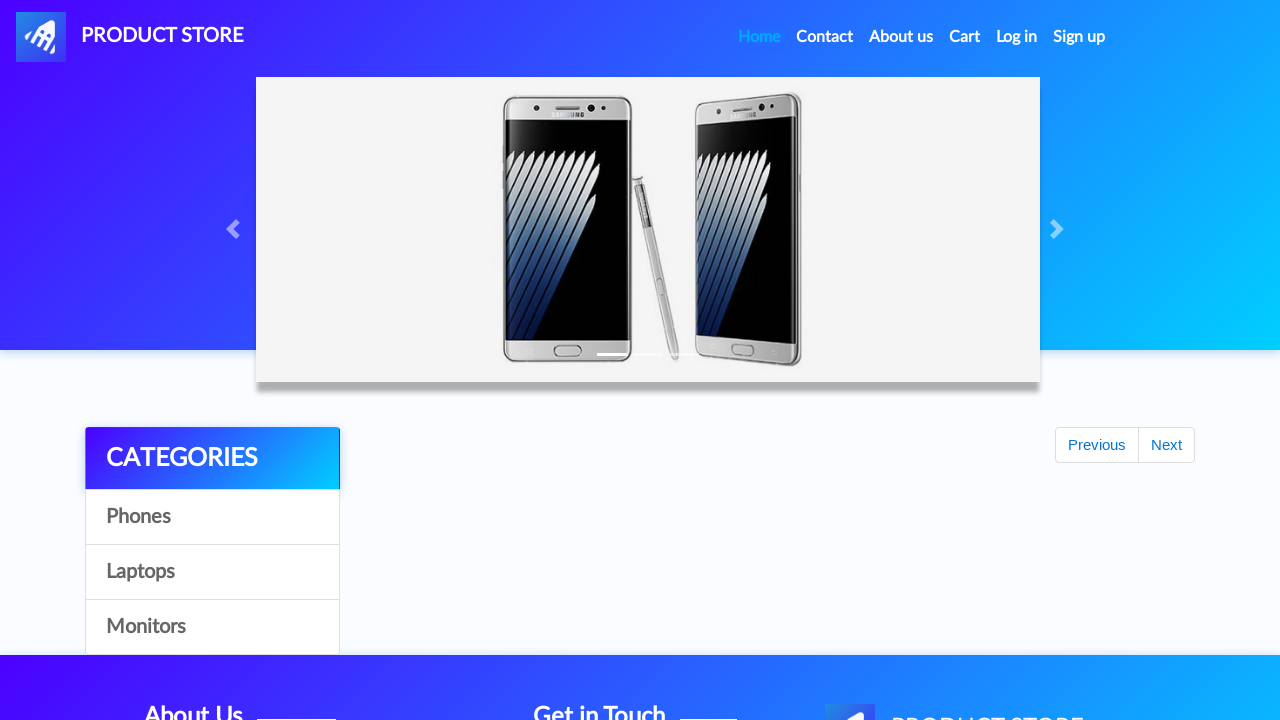

Clicked Laptops category at (212, 572) on xpath=//a[text()='Laptops']
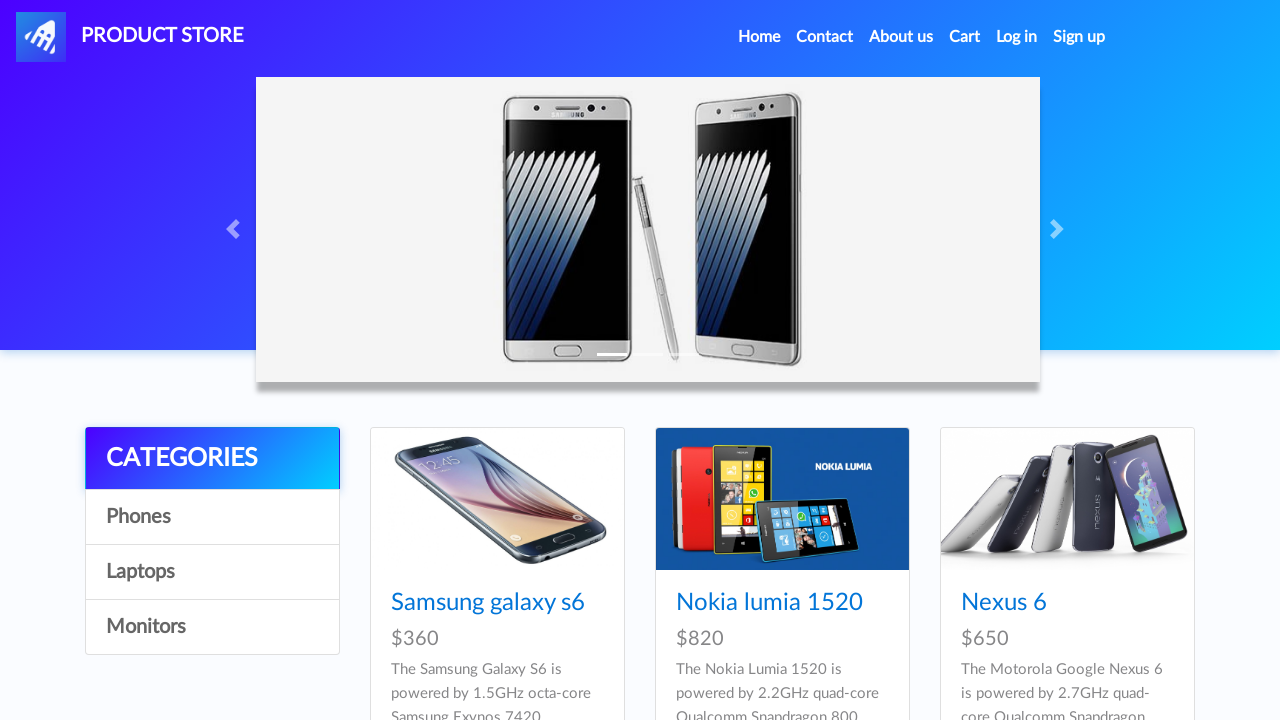

Sony vaio i5 product loaded
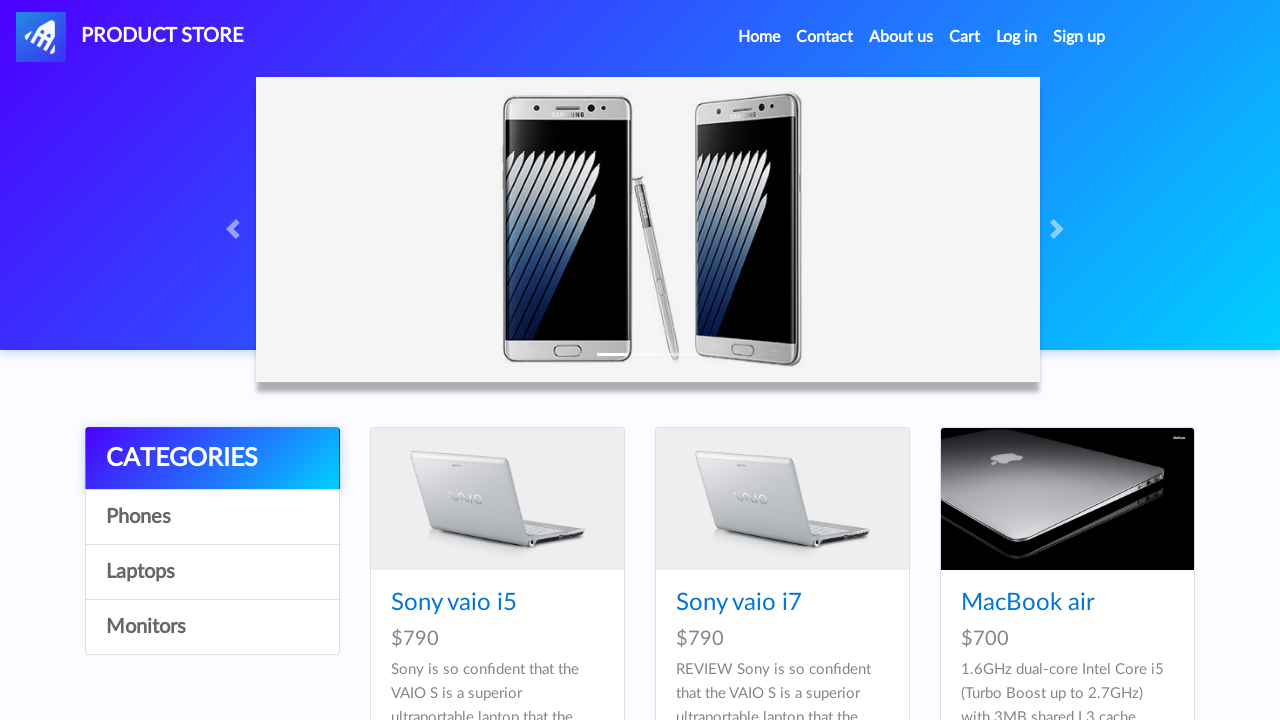

Clicked Sony vaio i5 product at (454, 603) on xpath=//a[text()='Sony vaio i5']
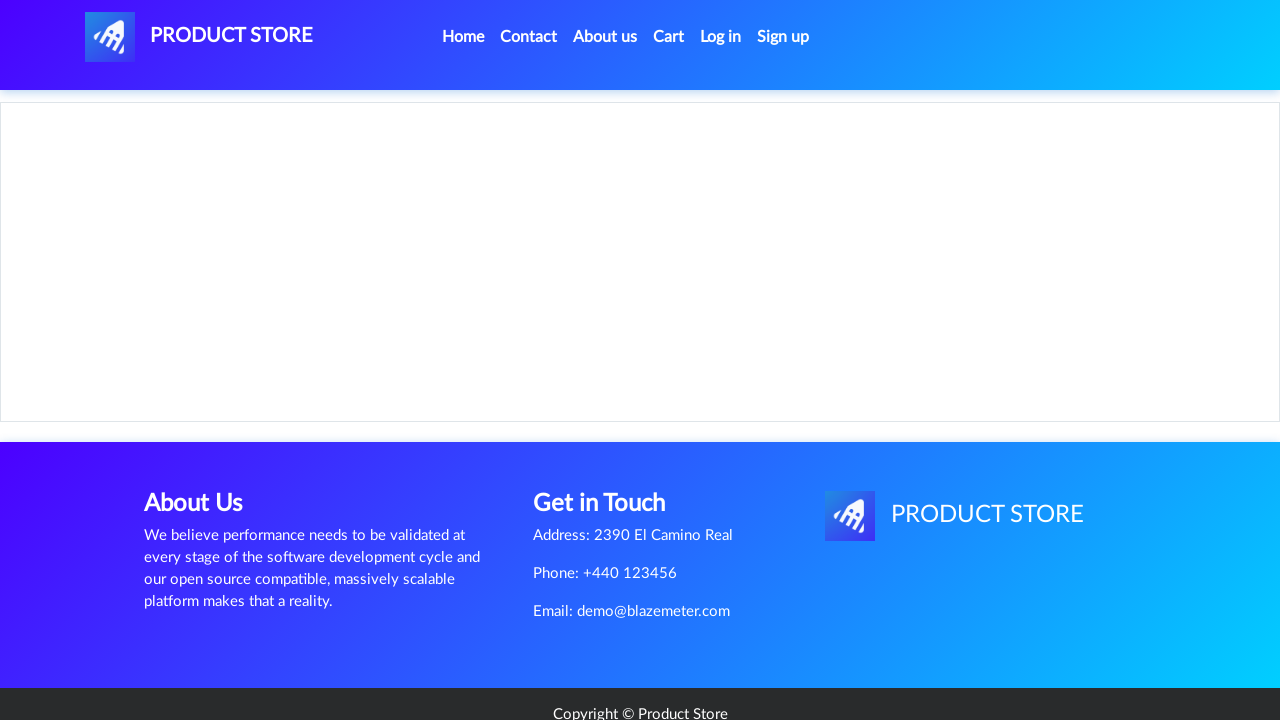

Add to cart button loaded
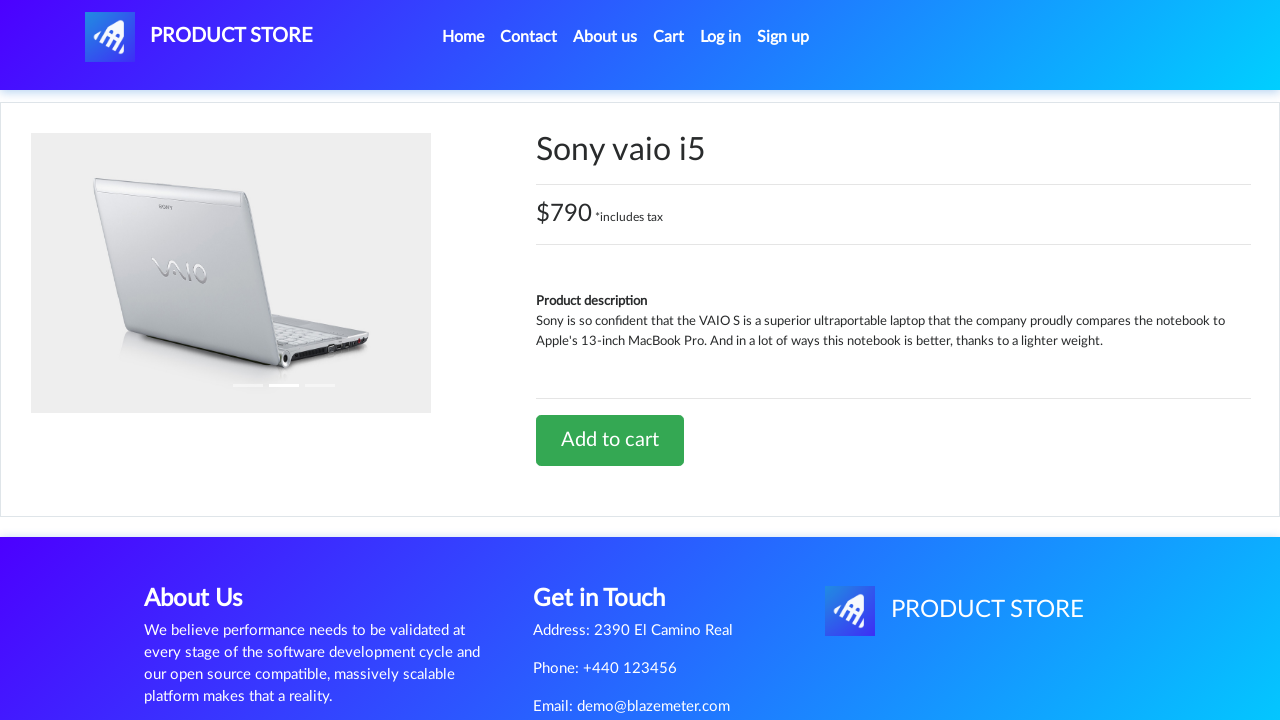

Clicked Add to cart button at (610, 440) on xpath=//a[contains(text(),'Add to cart')]
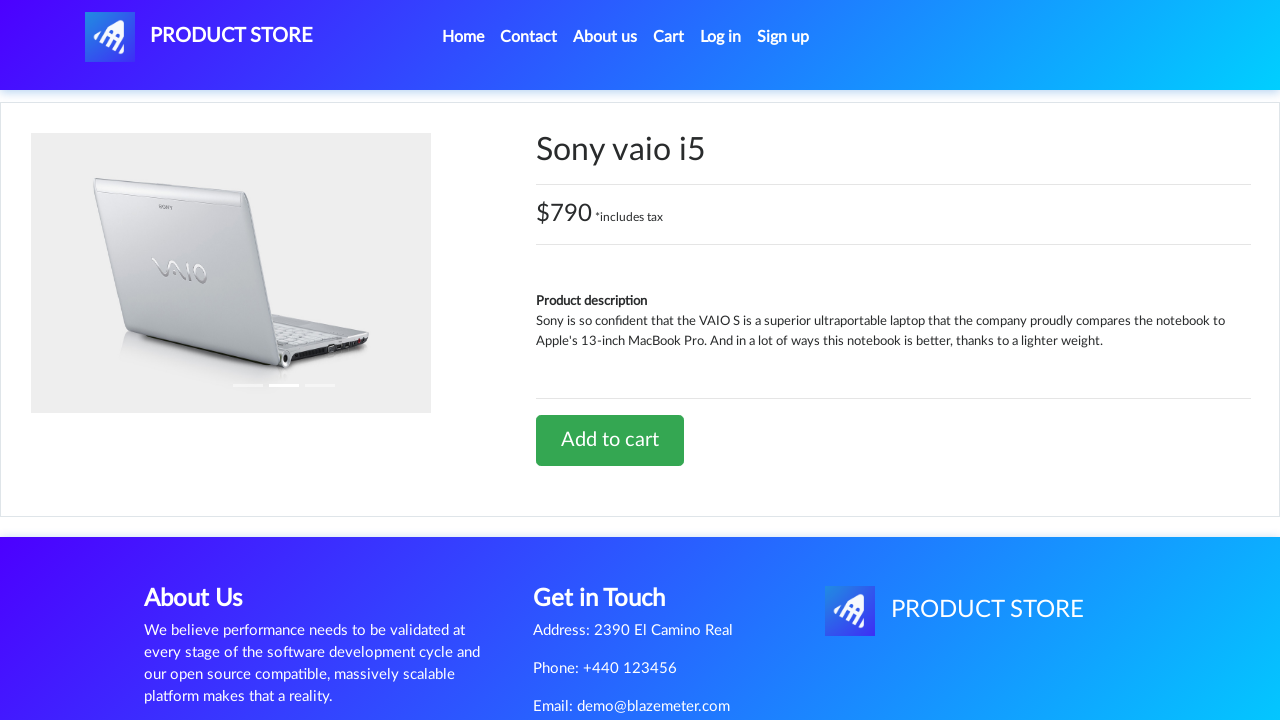

Set up dialog handler to accept alerts
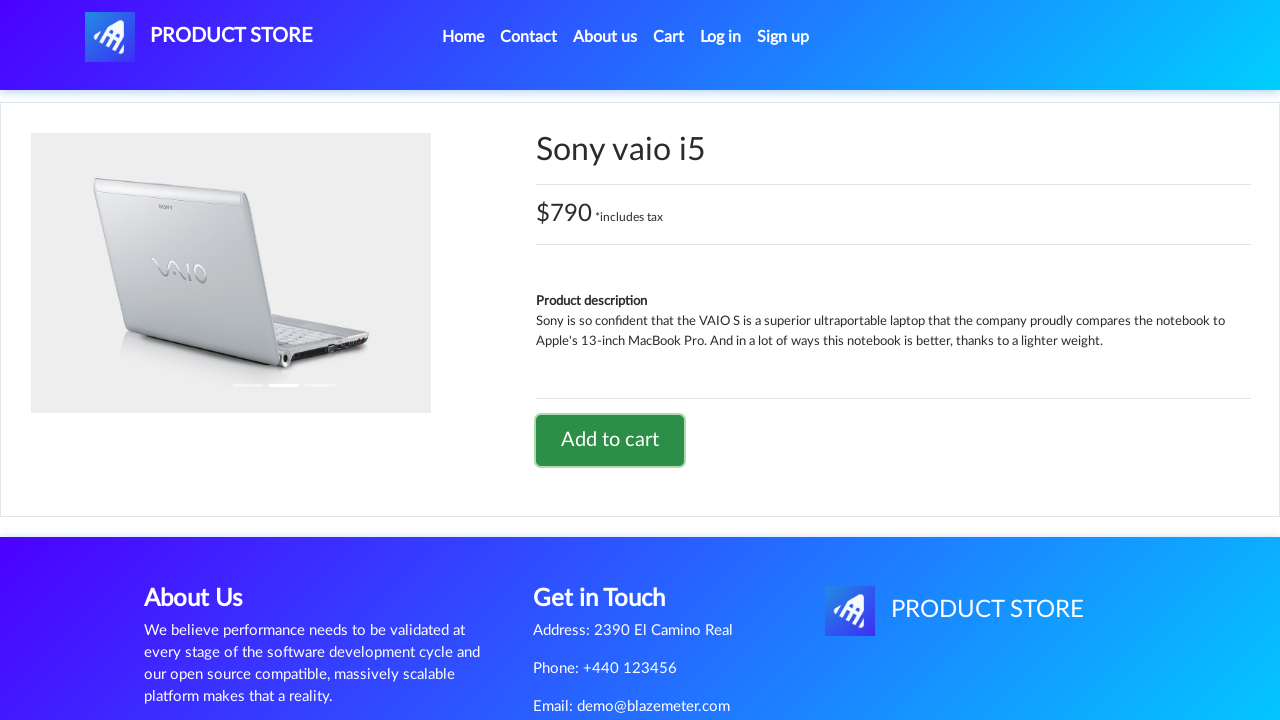

Waited 1 second for alert to process
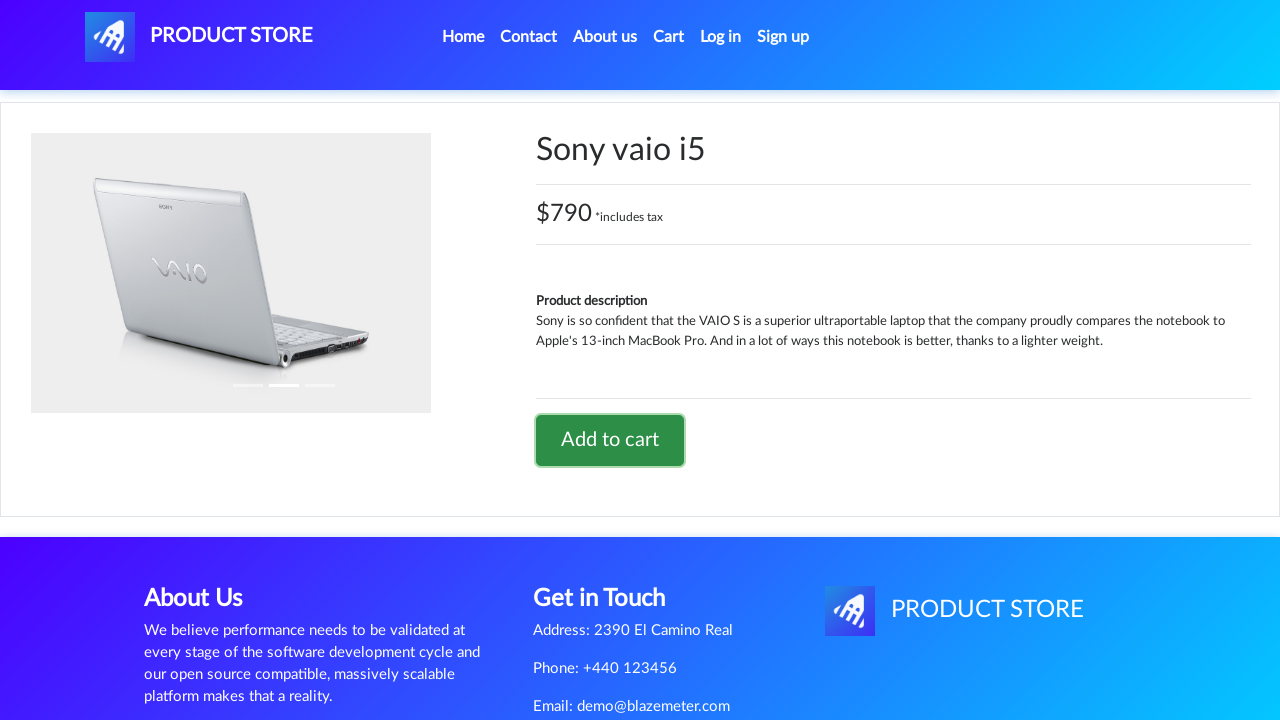

Clicked Cart link at (669, 37) on xpath=//a[contains(text(),'Cart')]
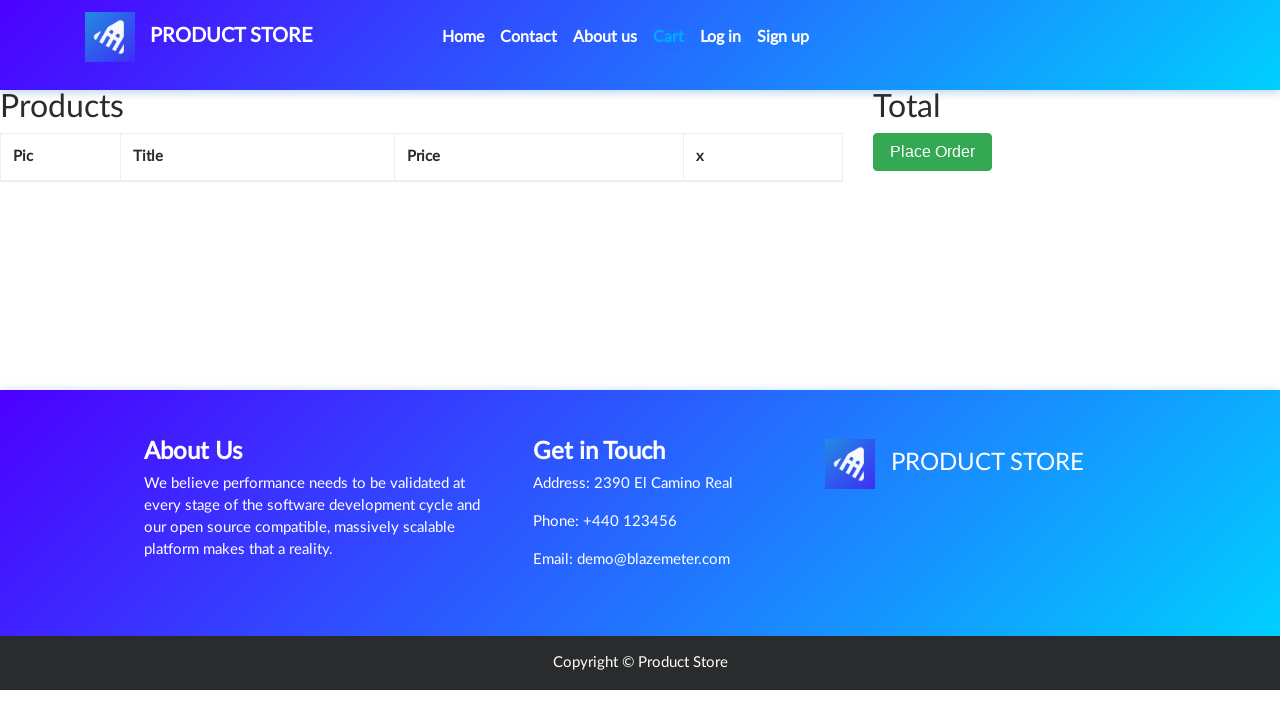

Cart page loaded with items visible
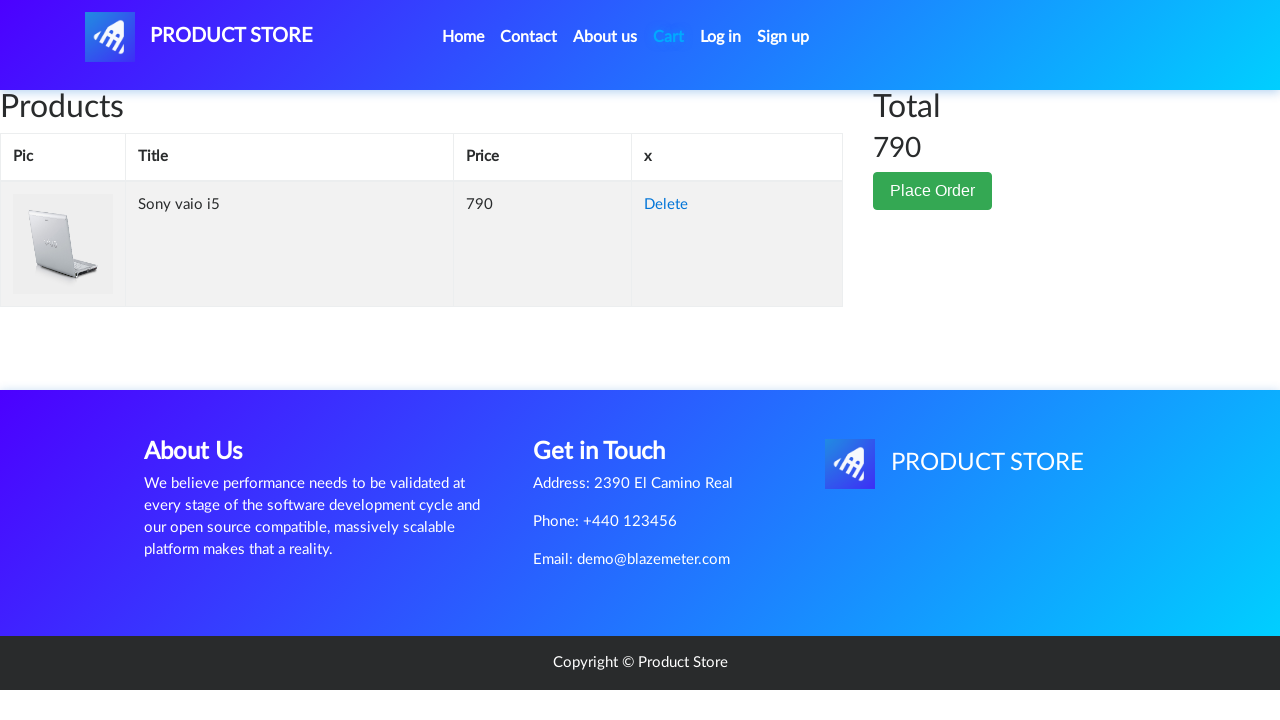

Clicked delete button for first item in cart at (666, 205) on (//td[4]//a)[1]
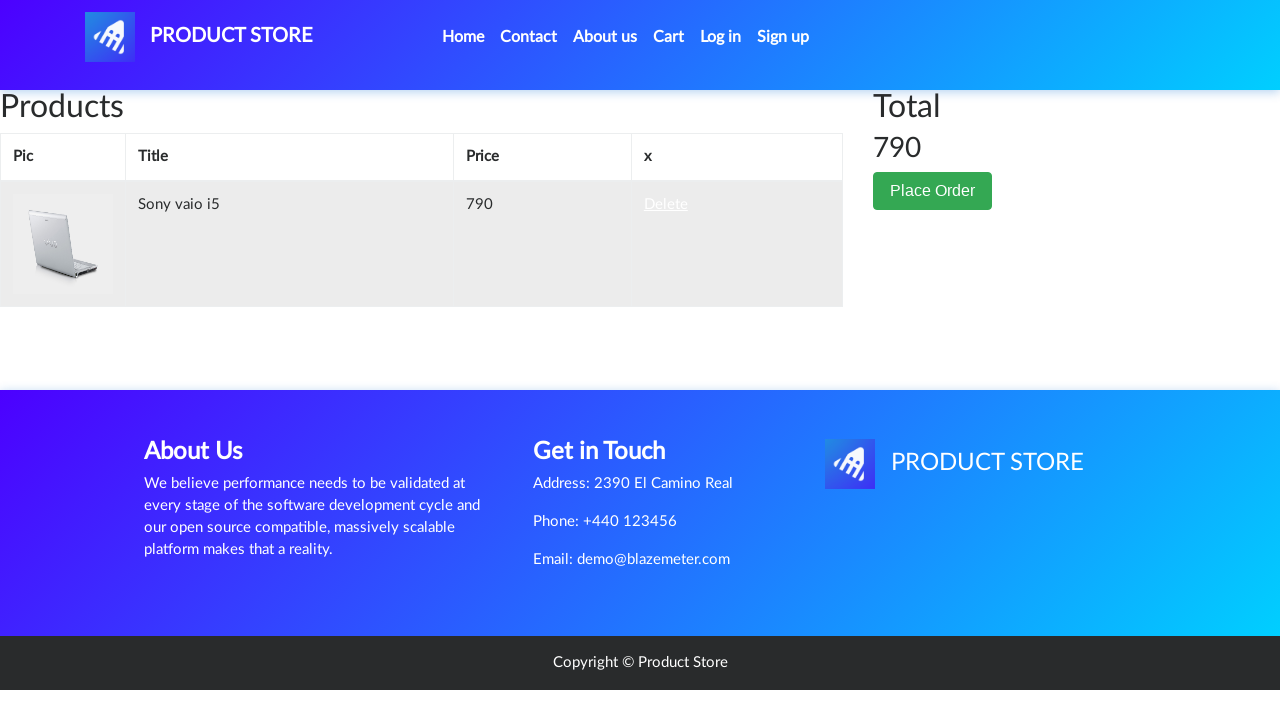

Waited 2 seconds for item deletion to complete
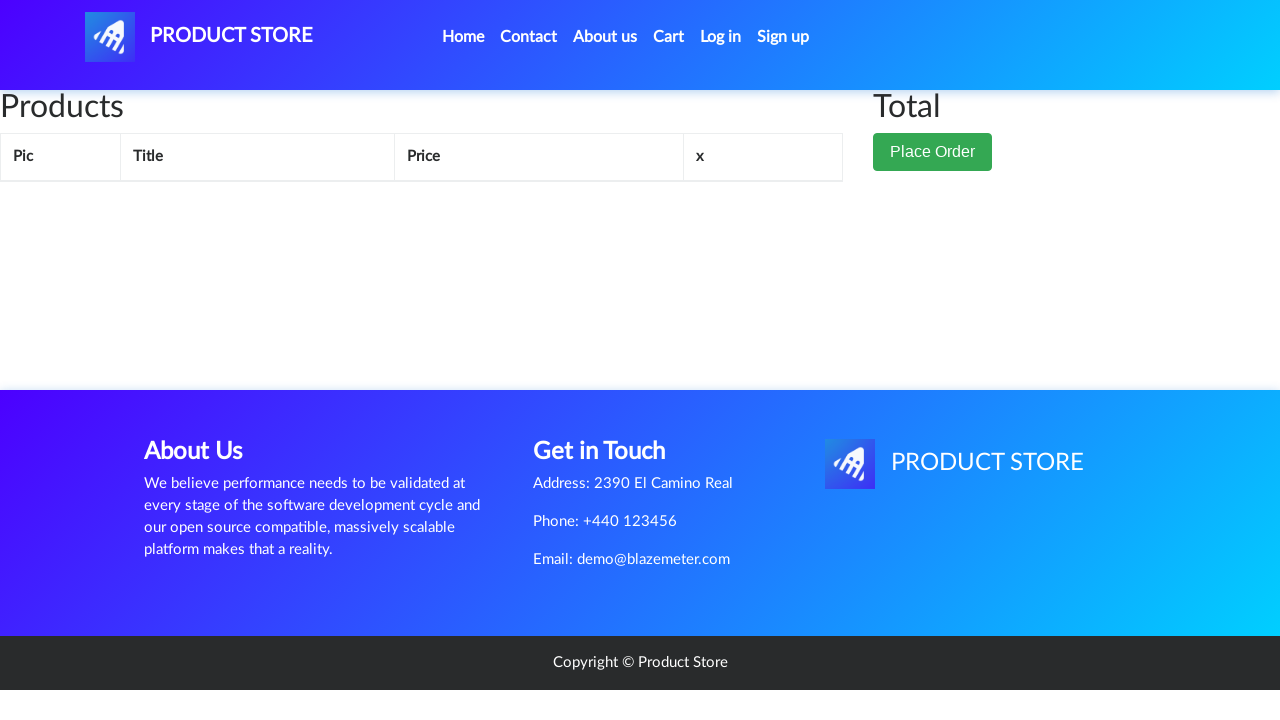

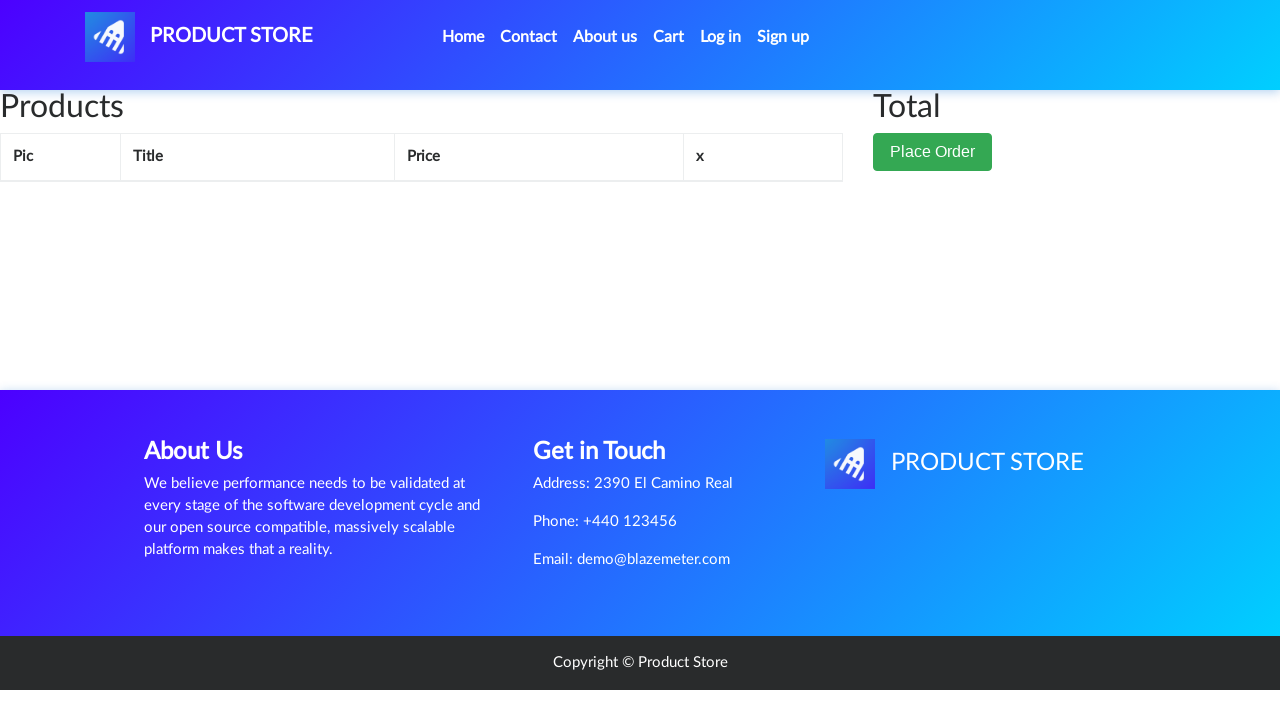